Tests iframe/frame switching functionality by navigating into frames using different methods (index, WebElement, id/name), clicking buttons inside frames, and switching back to parent frames and default content.

Starting URL: https://leafground.com/frame.xhtml

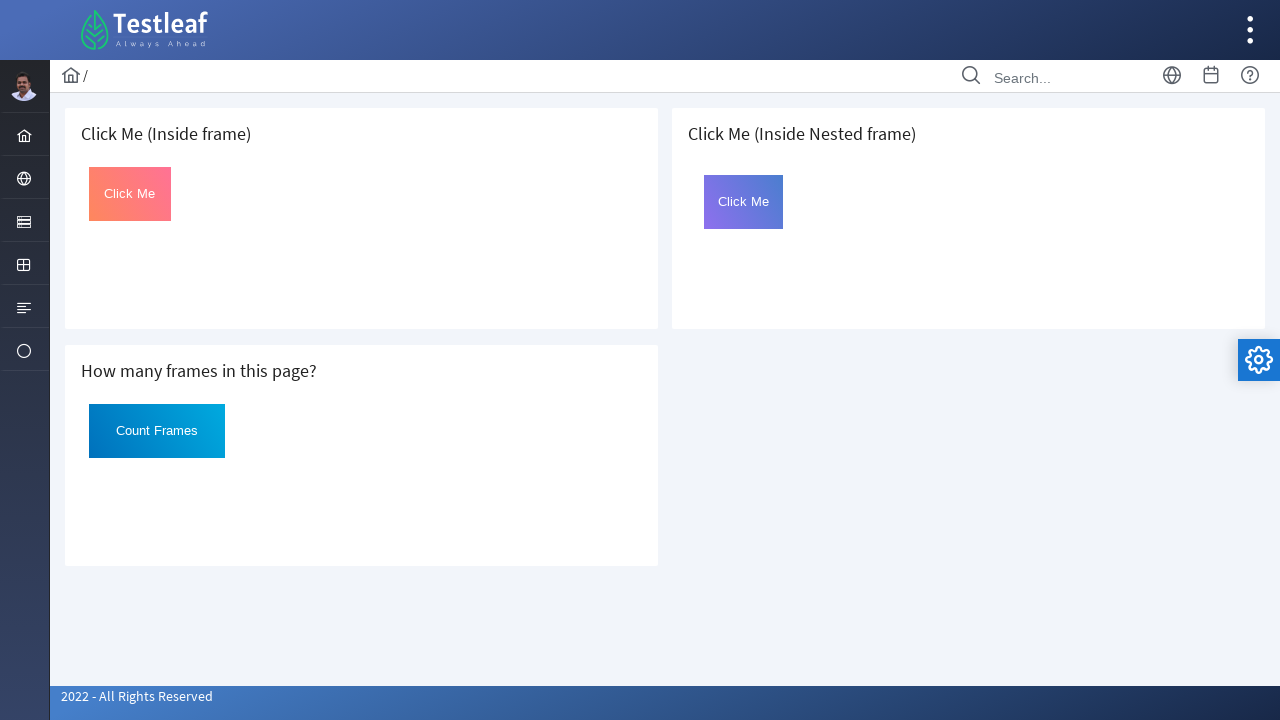

Located first iframe on the page
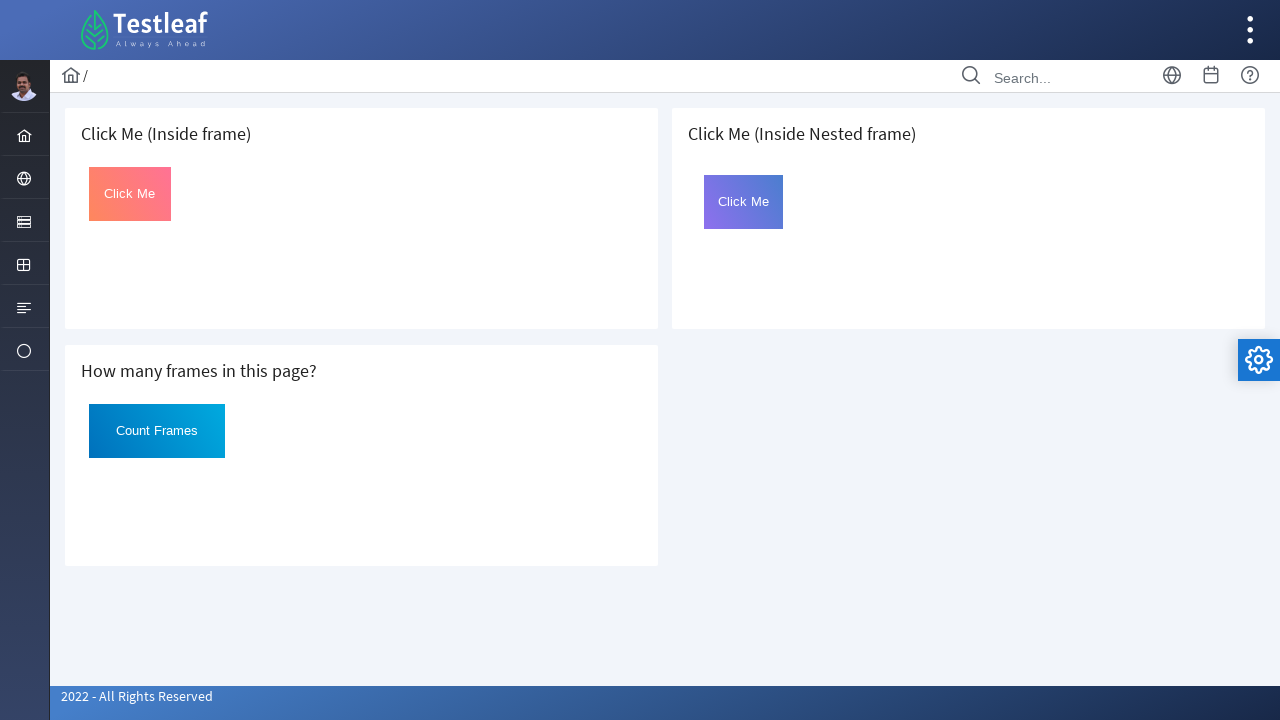

Clicked 'Click Me' button inside first frame at (130, 194) on iframe >> nth=0 >> internal:control=enter-frame >> xpath=//button[text()='Click 
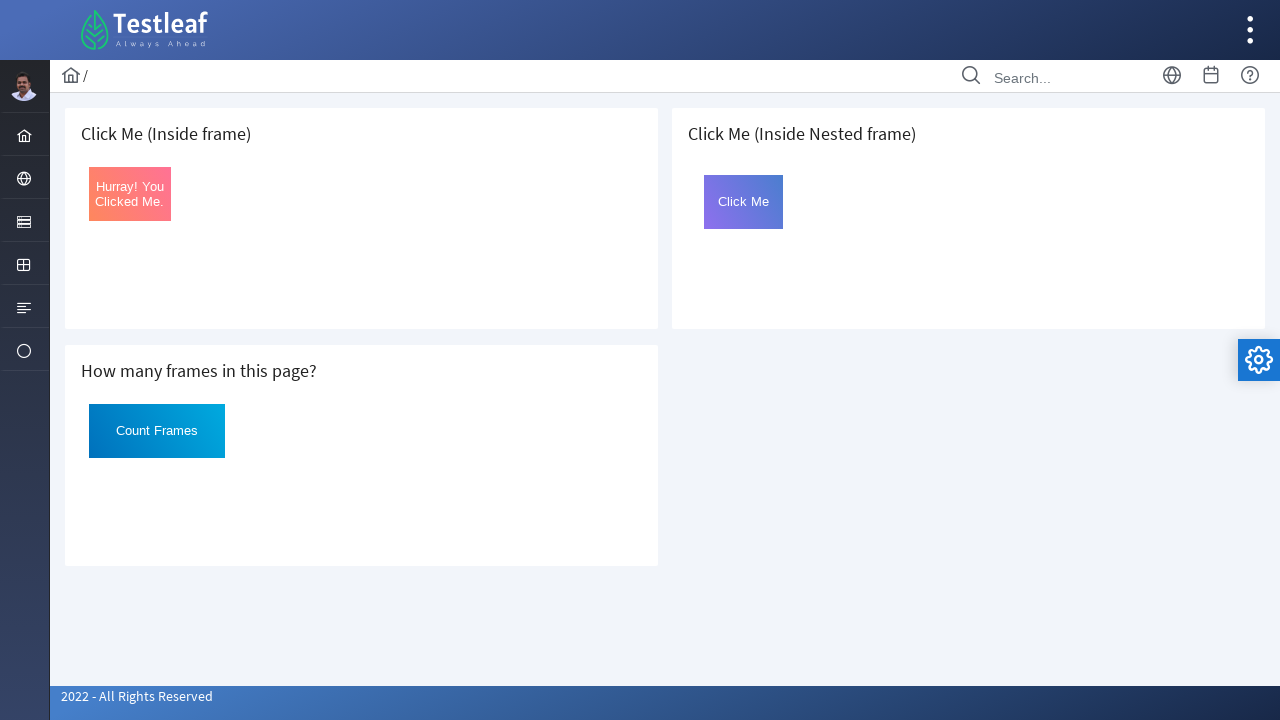

Located nested frame with src='nested.xhtml'
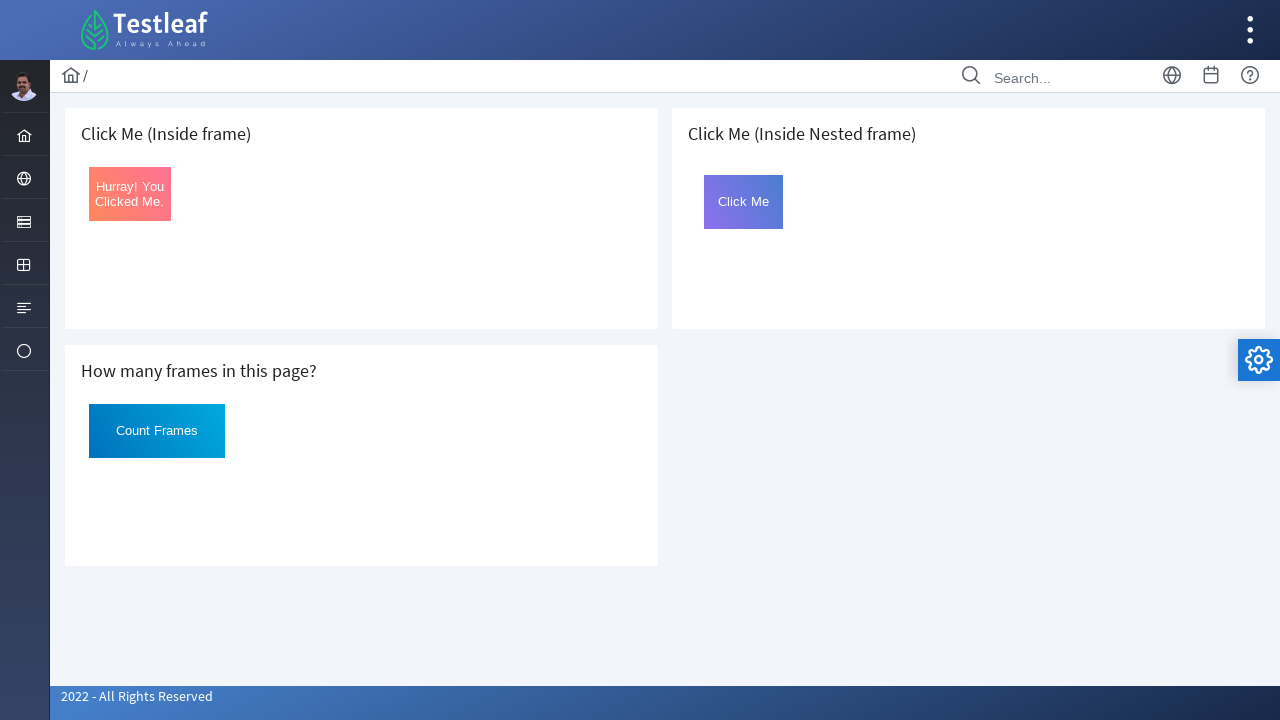

Retrieved button text from nested frame: 'Count Frames'
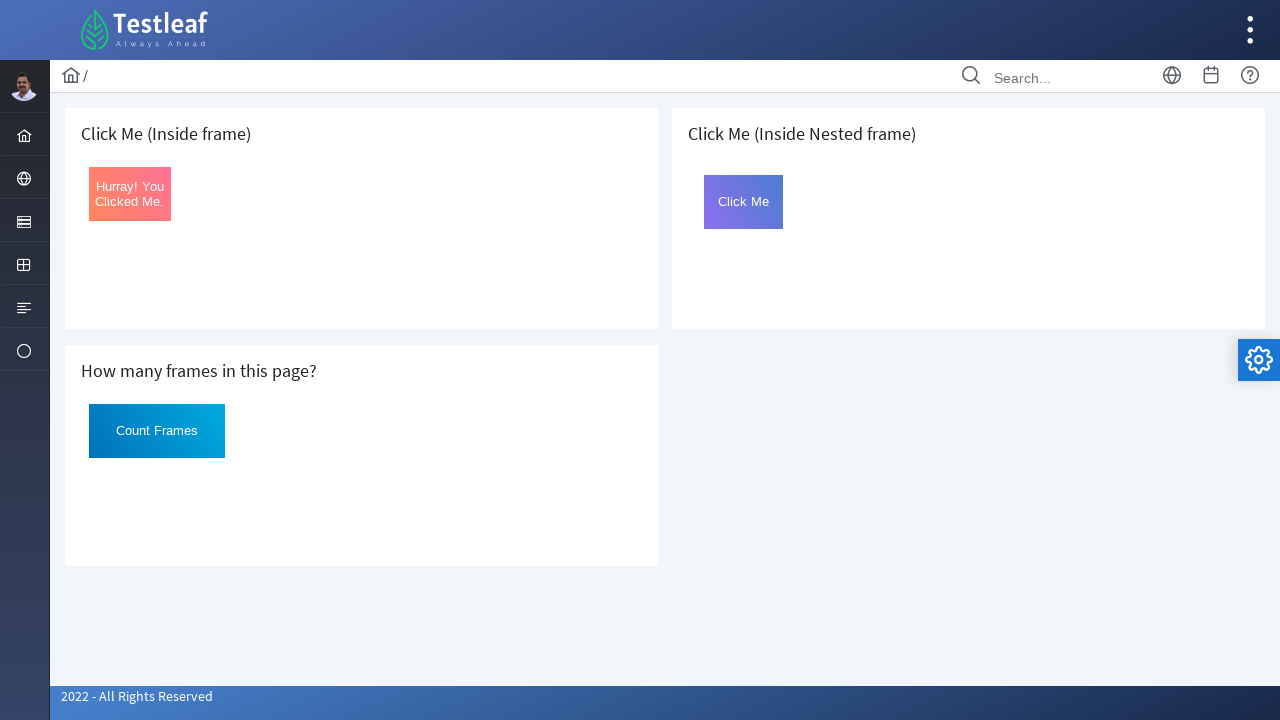

Located frame with src='page.xhtml'
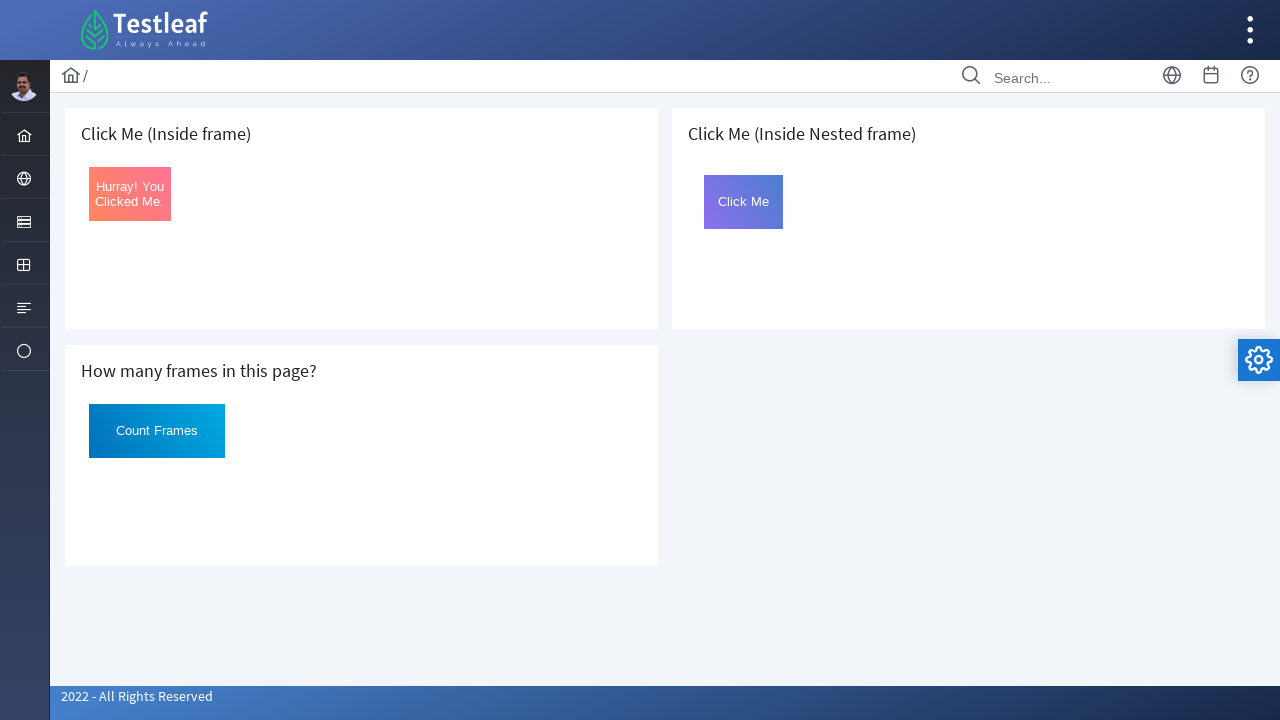

Located nested frame with id='frame2' inside page.xhtml frame
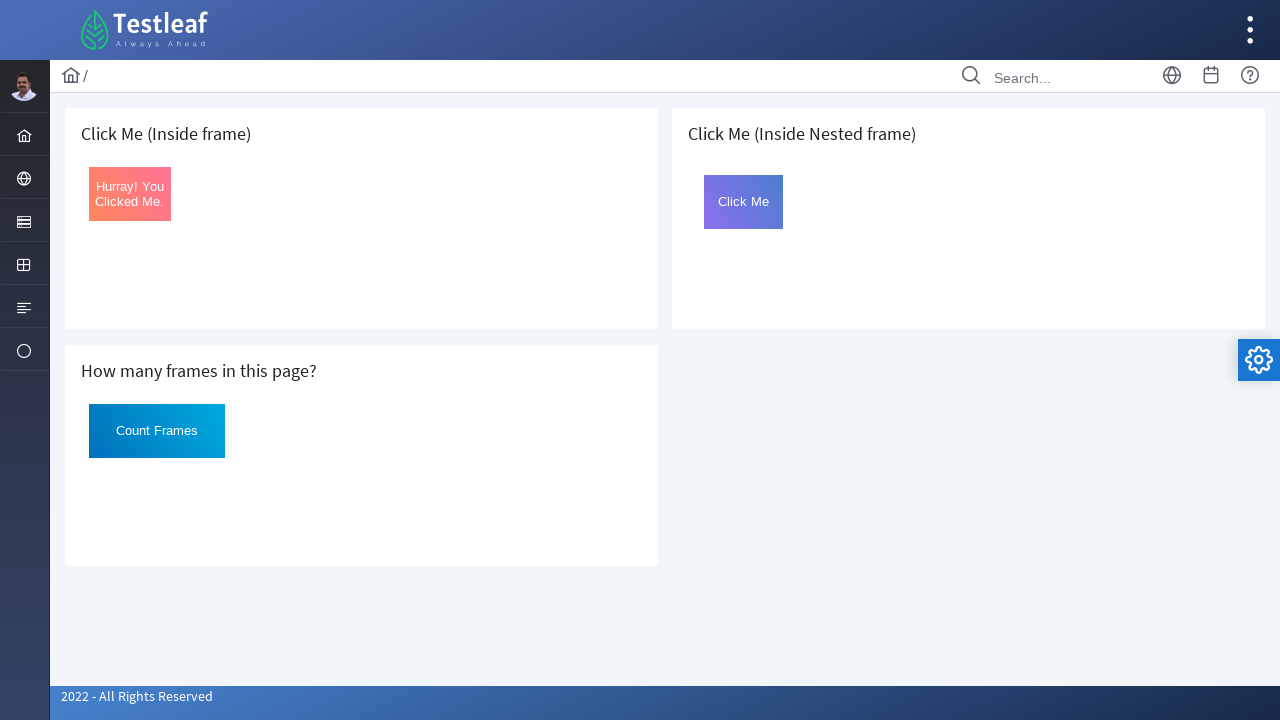

Located button with id='Click' in inner frame
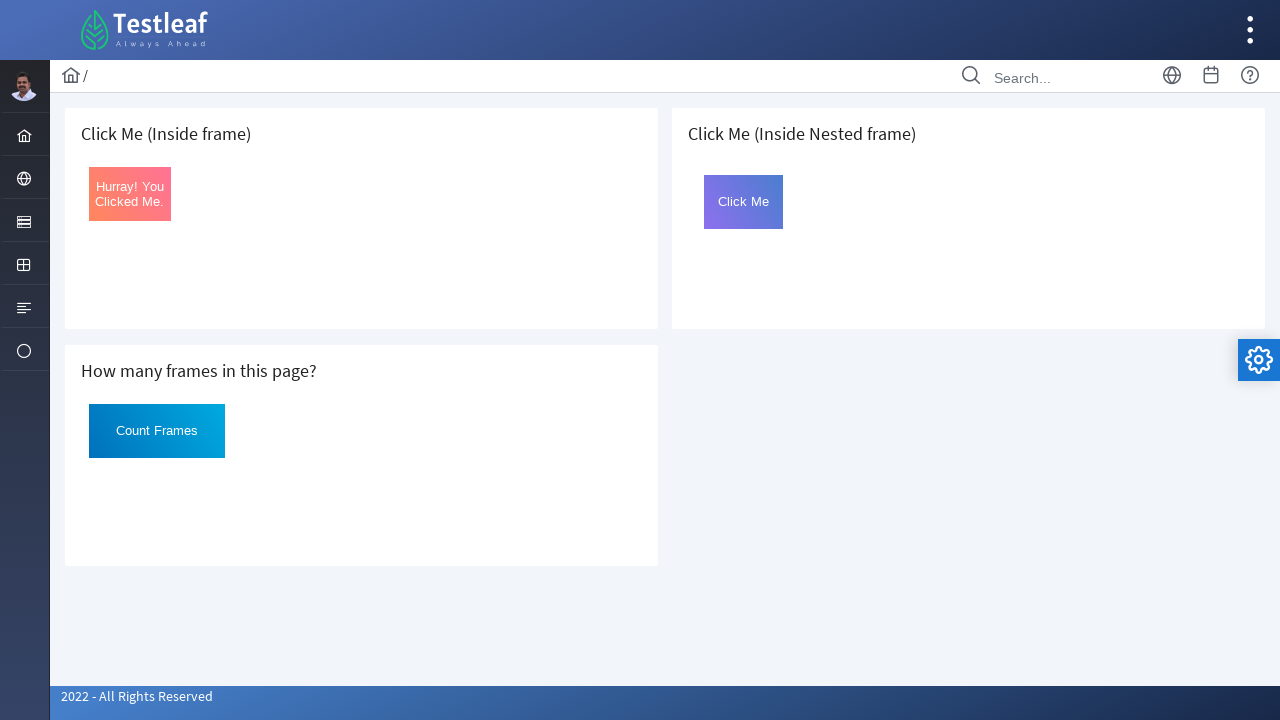

Clicked button with id='Click' in inner frame at (744, 202) on xpath=//iframe[@src='page.xhtml'] >> internal:control=enter-frame >> #frame2 >> 
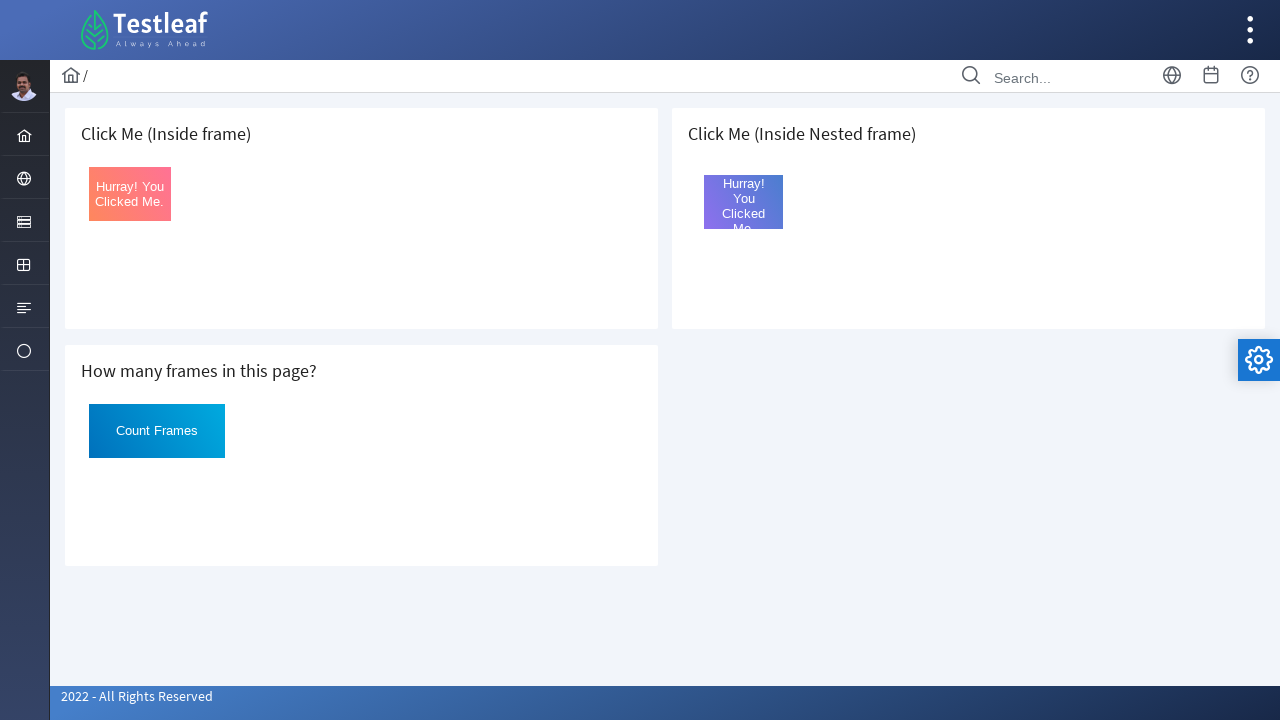

Retrieved inner button text: 'Hurray! You Clicked Me.'
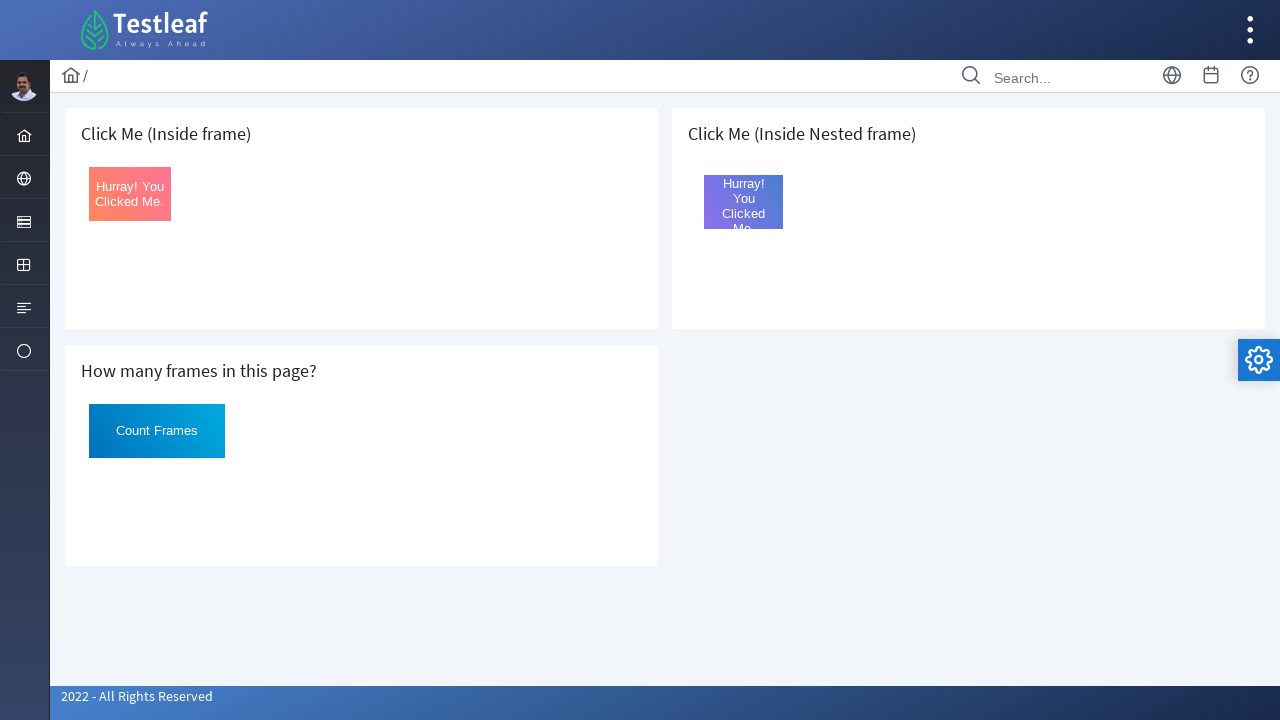

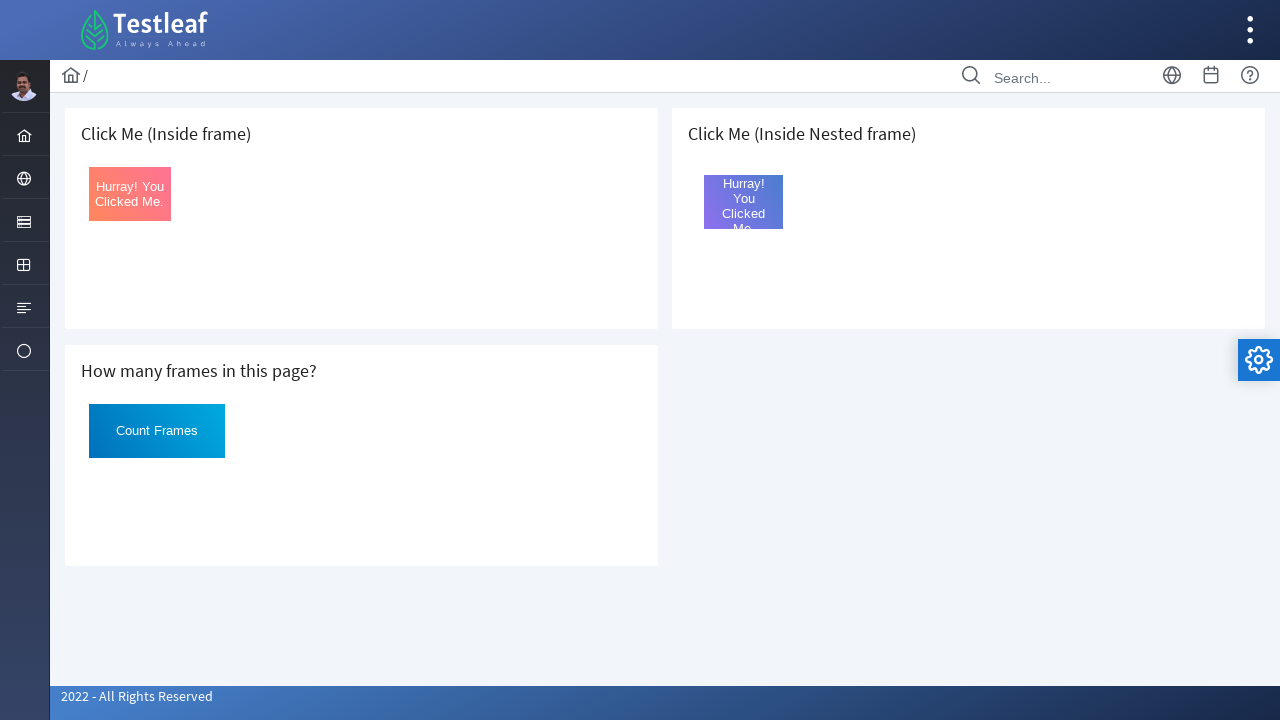